Tests a practice form by checking a checkbox, selecting a radio button, choosing a gender from dropdown, filling a password field, submitting the form, verifying success message, then navigating to shop page and adding a product to cart

Starting URL: https://rahulshettyacademy.com/angularpractice/

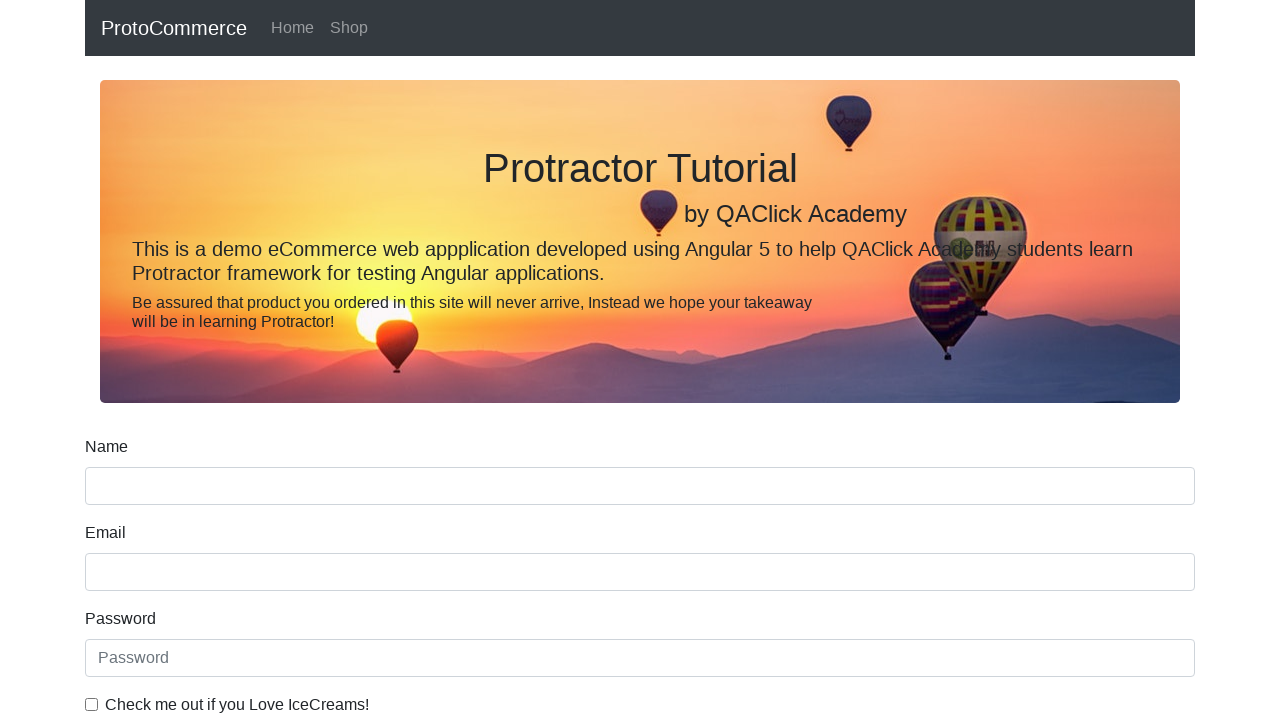

Clicked checkbox for ice cream preference at (92, 704) on internal:label="Check me out if you Love IceCreams!"i
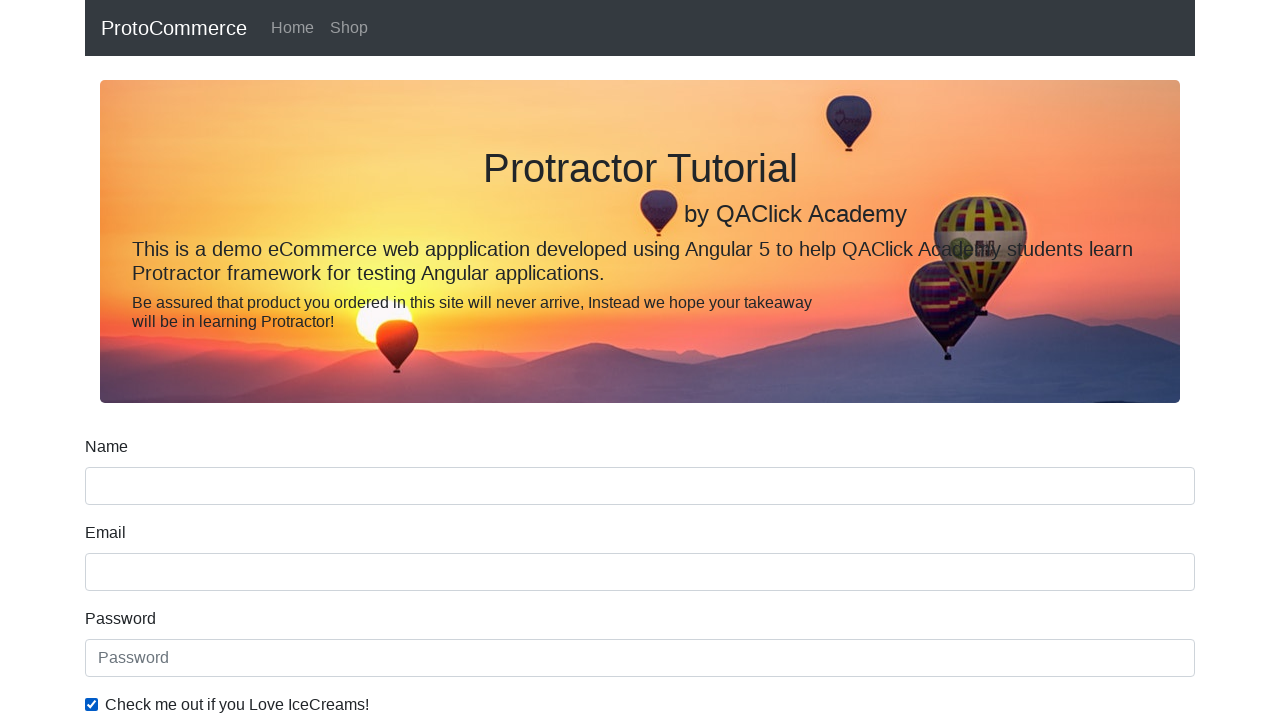

Selected 'Employed' radio button for employment status at (326, 360) on internal:label="Employed"i
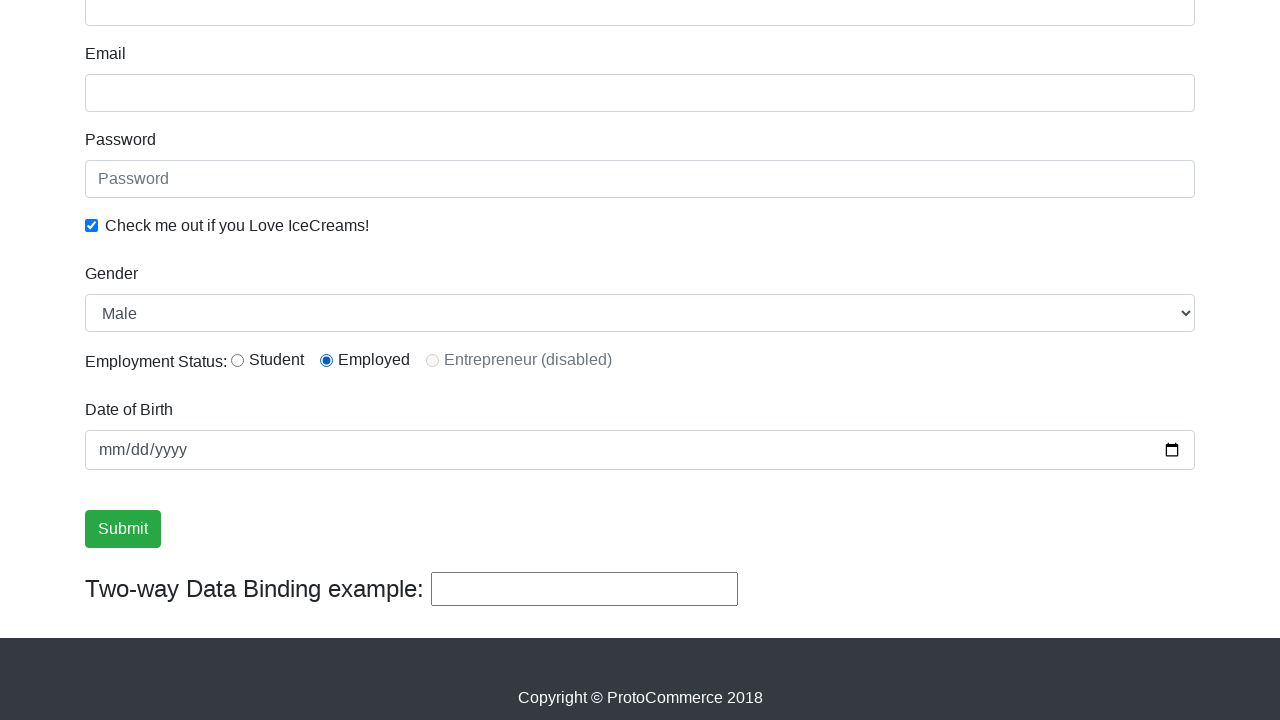

Selected 'Female' from gender dropdown on internal:label="Gender"i
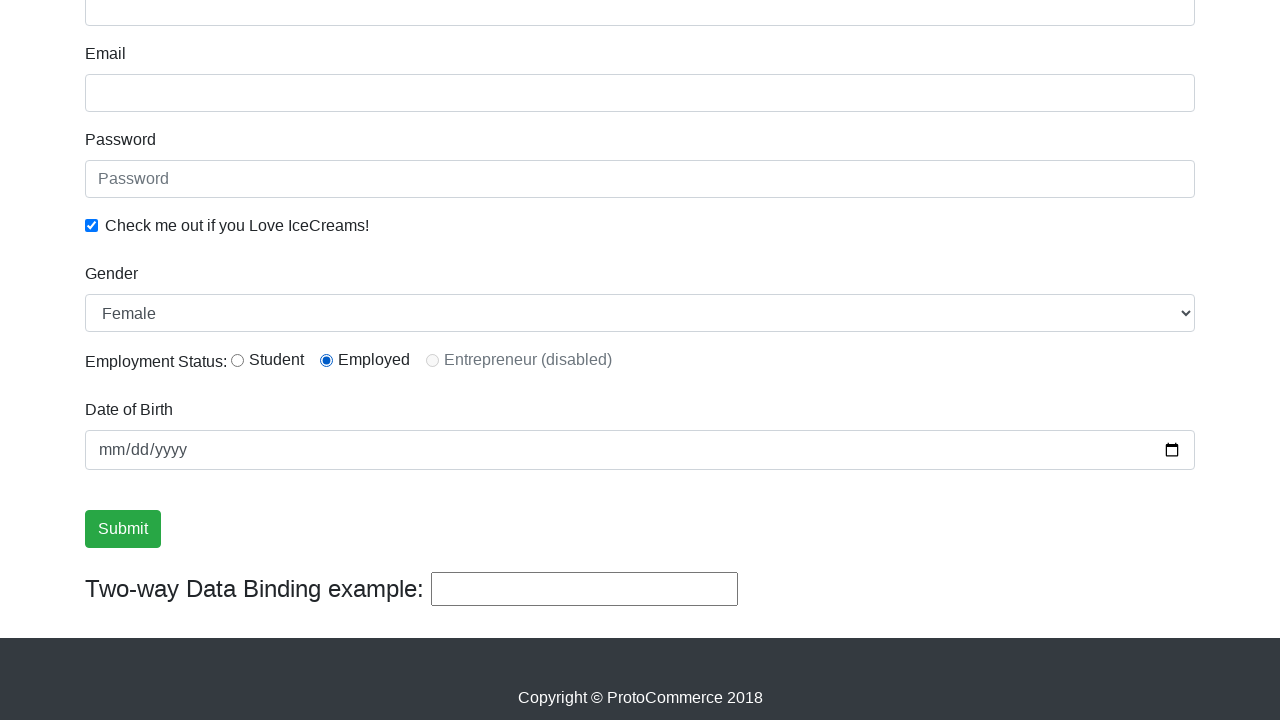

Filled password field with '123456' on internal:attr=[placeholder="Password"i]
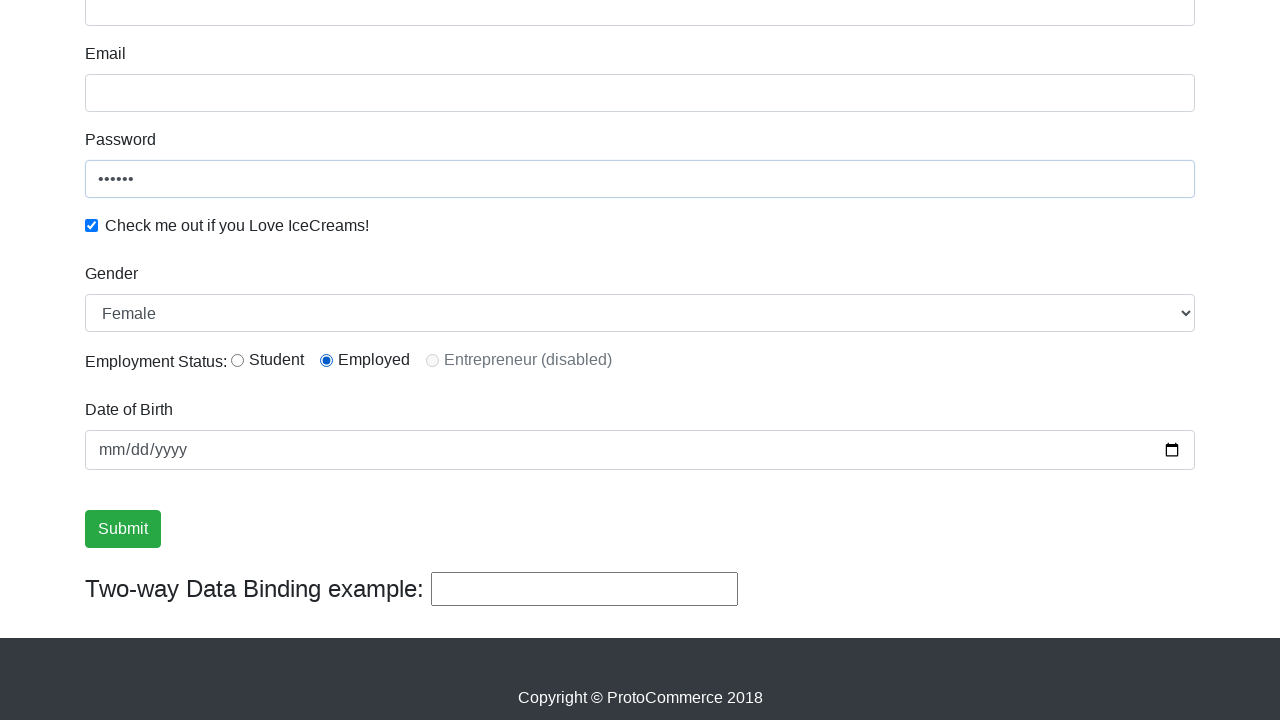

Clicked Submit button to submit the form at (123, 529) on internal:role=button[name="Submit"i]
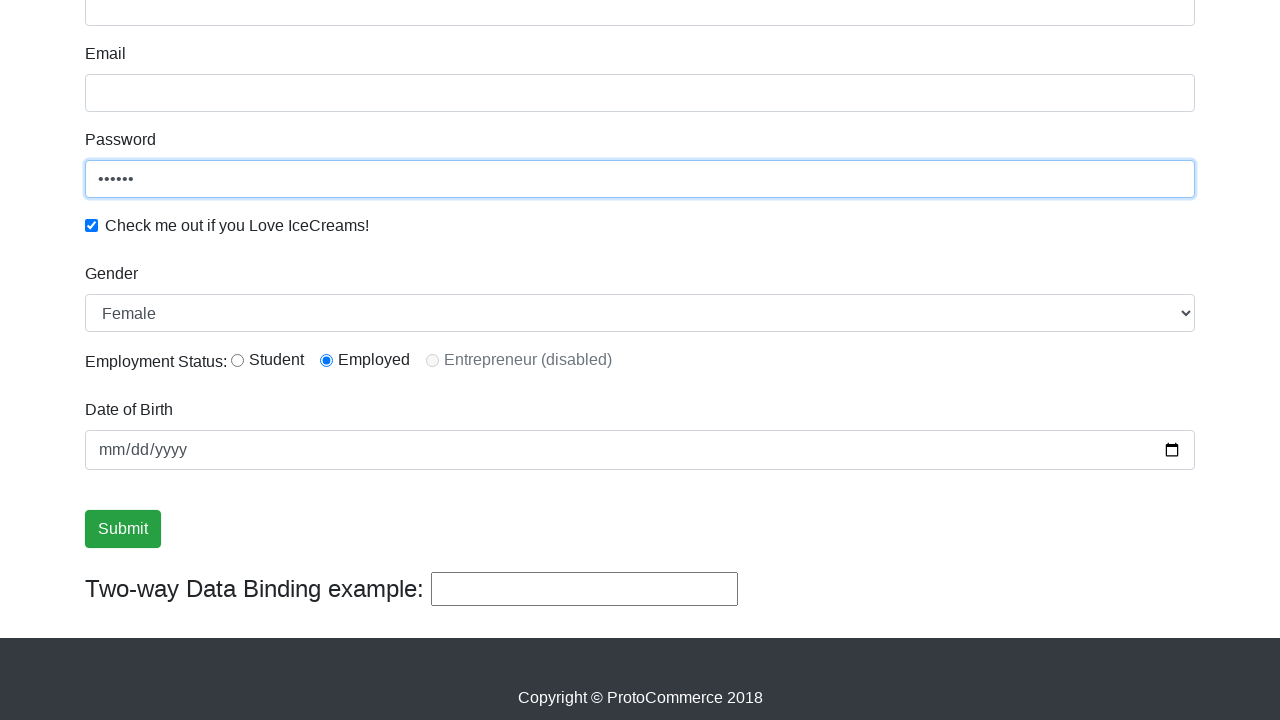

Verified success message 'Success! The Form has been submitted successfully!.' is visible
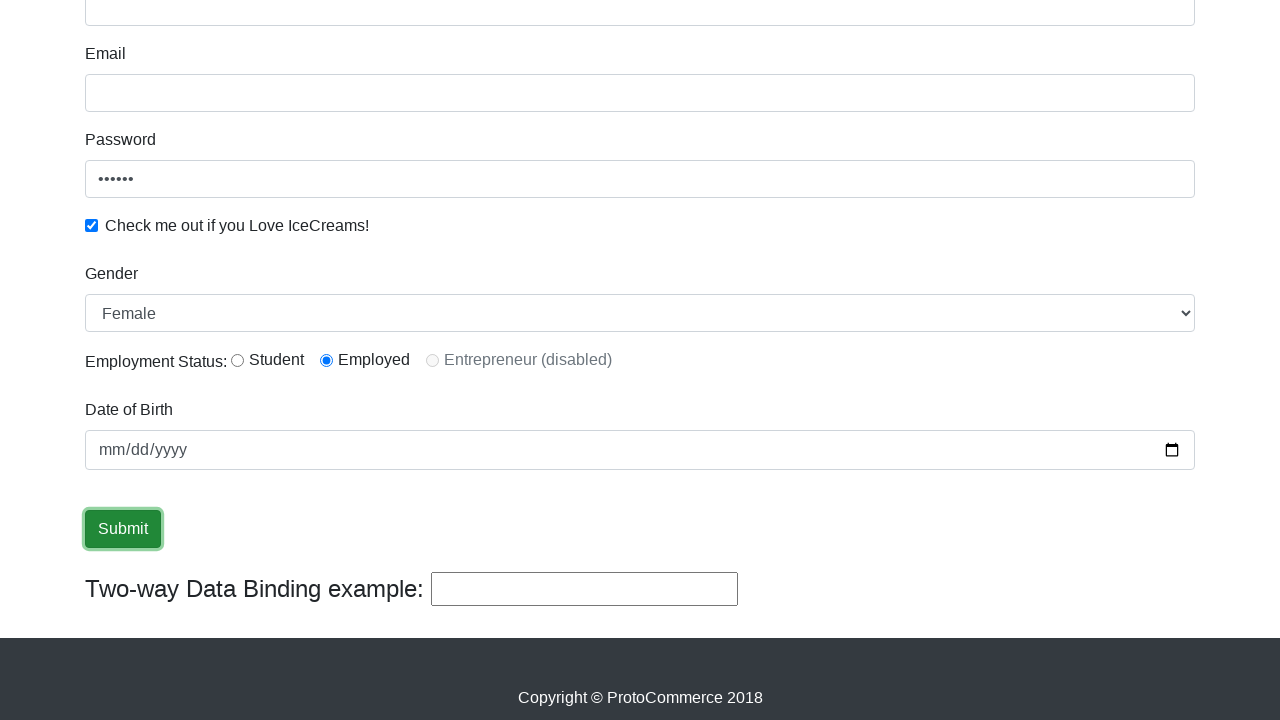

Clicked 'Shop' link to navigate to shop page at (349, 28) on internal:role=link[name="Shop"i]
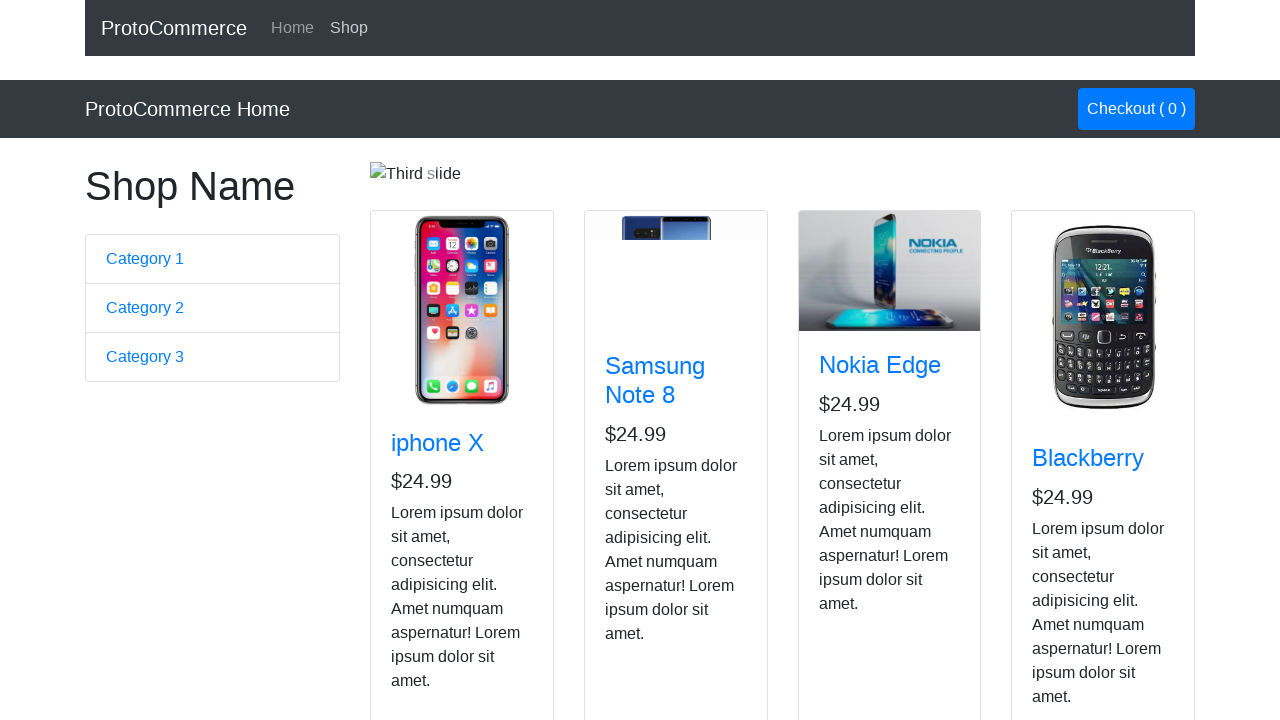

Added Nokia Edge product to cart at (854, 528) on app-card >> internal:has-text="Nokia Edge"i >> internal:role=button
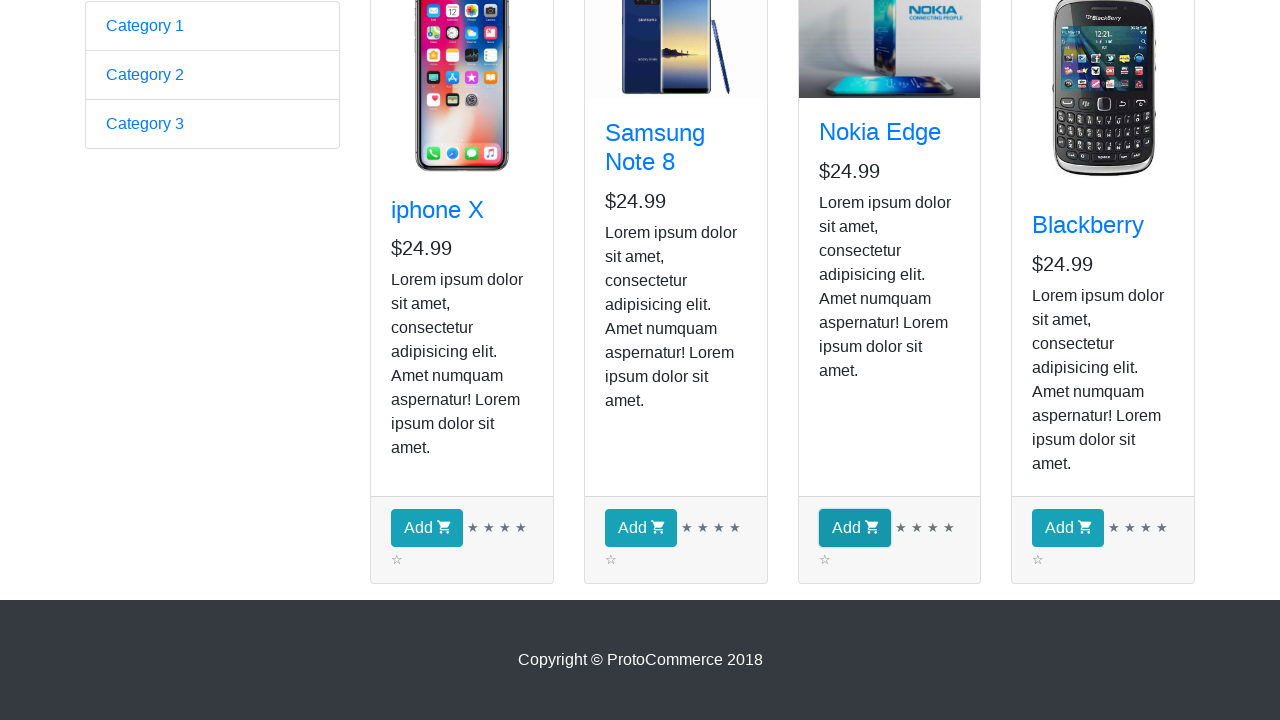

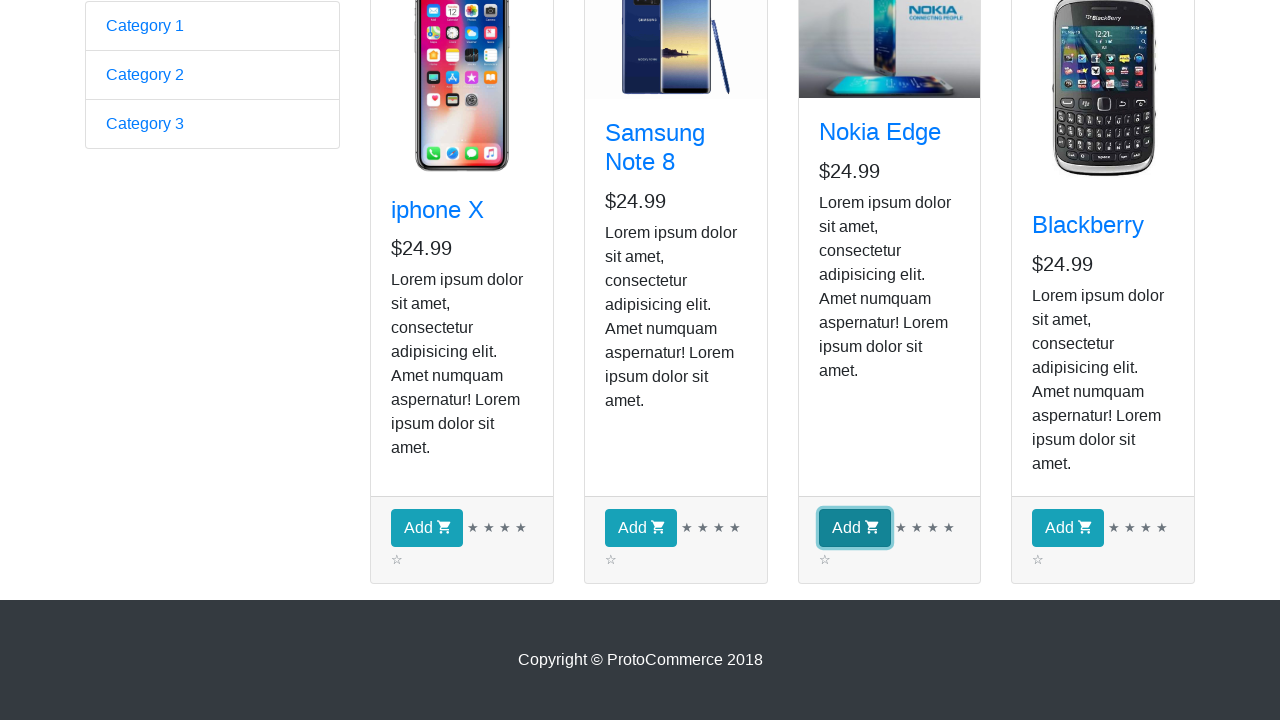